Places an order by filling checkout form with customer details and completing purchase

Starting URL: https://www.demoblaze.com/index.html

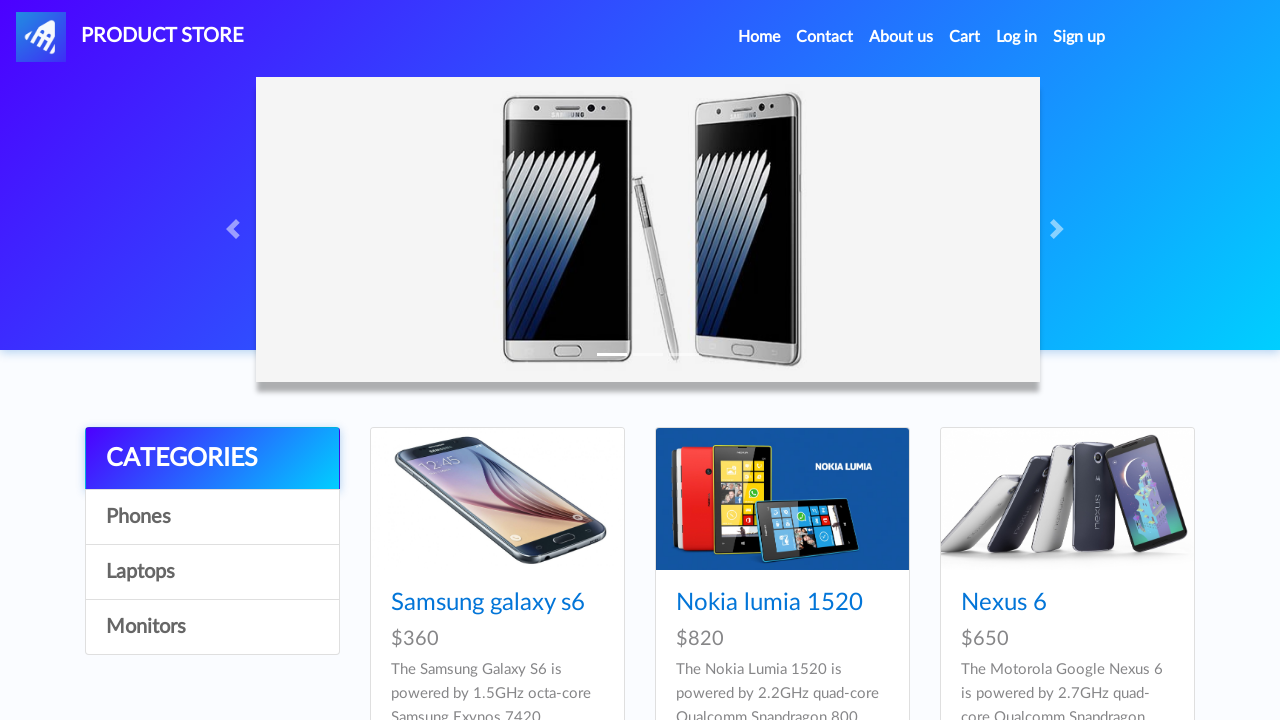

Clicked Cart link to navigate to shopping cart at (965, 37) on xpath=//li/a[contains(text(),'Cart')]
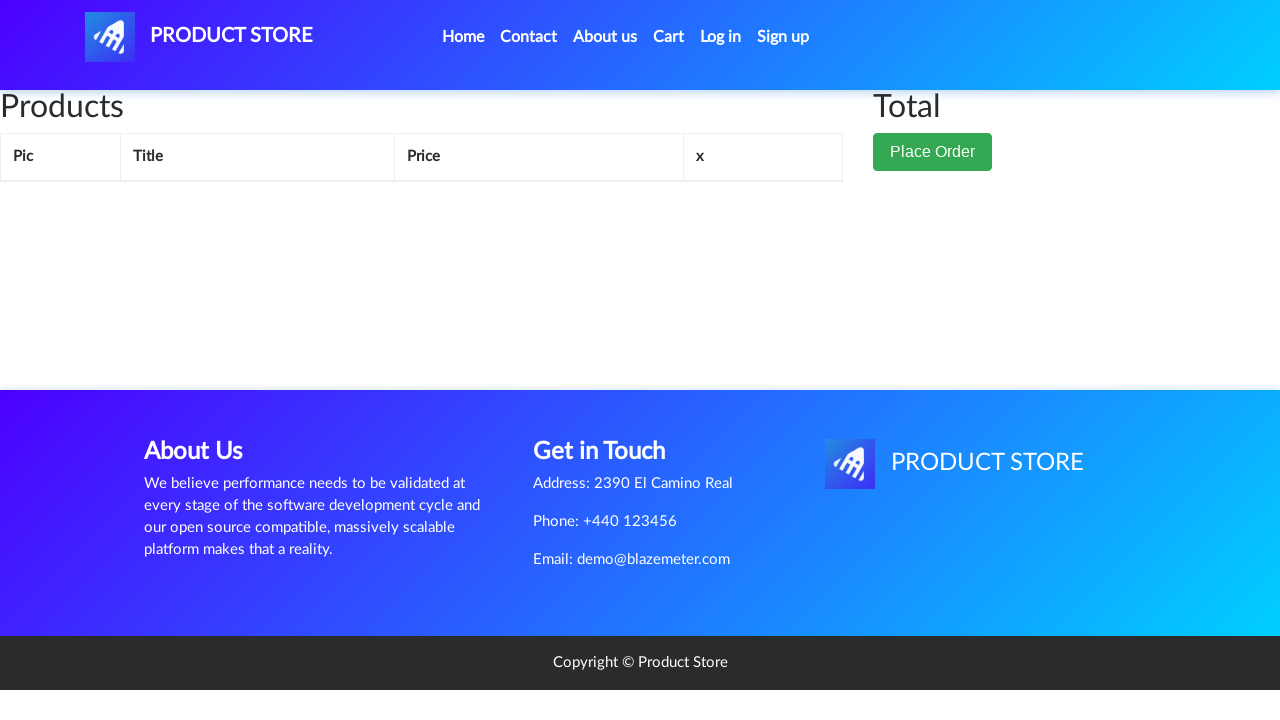

Waited for cart page to load
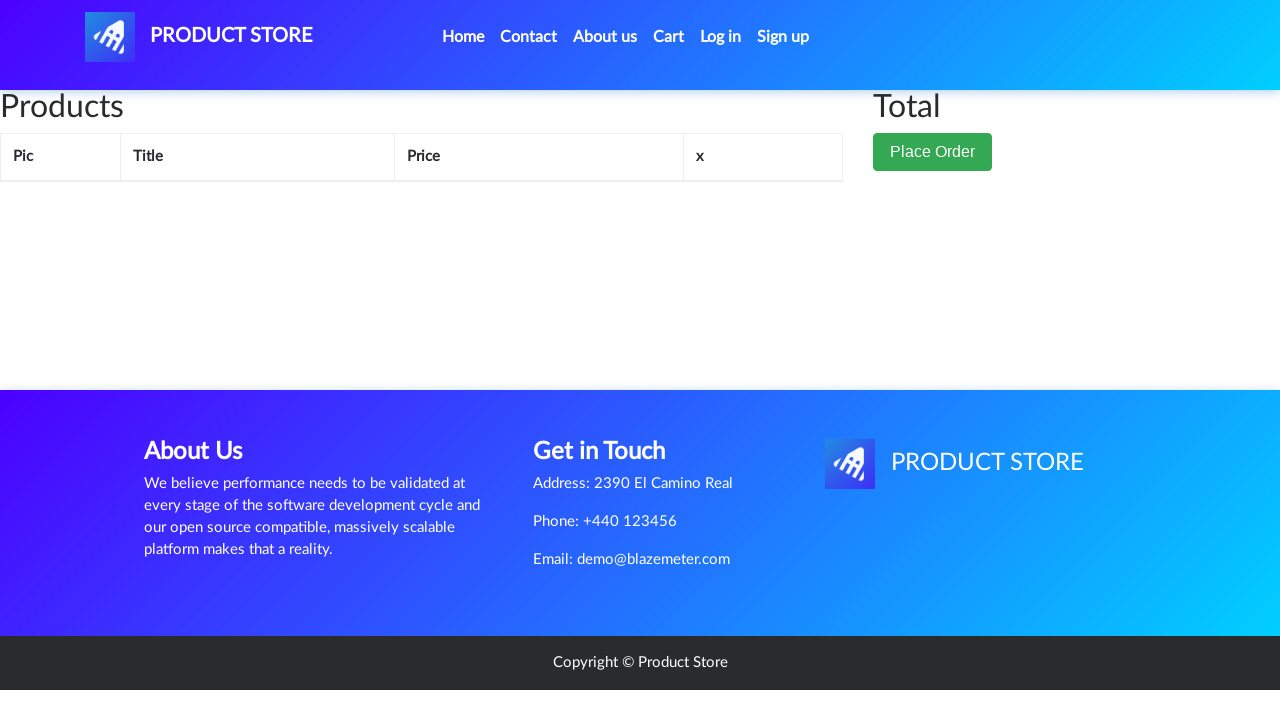

Clicked Place Order button to open checkout form at (933, 152) on xpath=//div/button[contains(text(),'Place Order')]
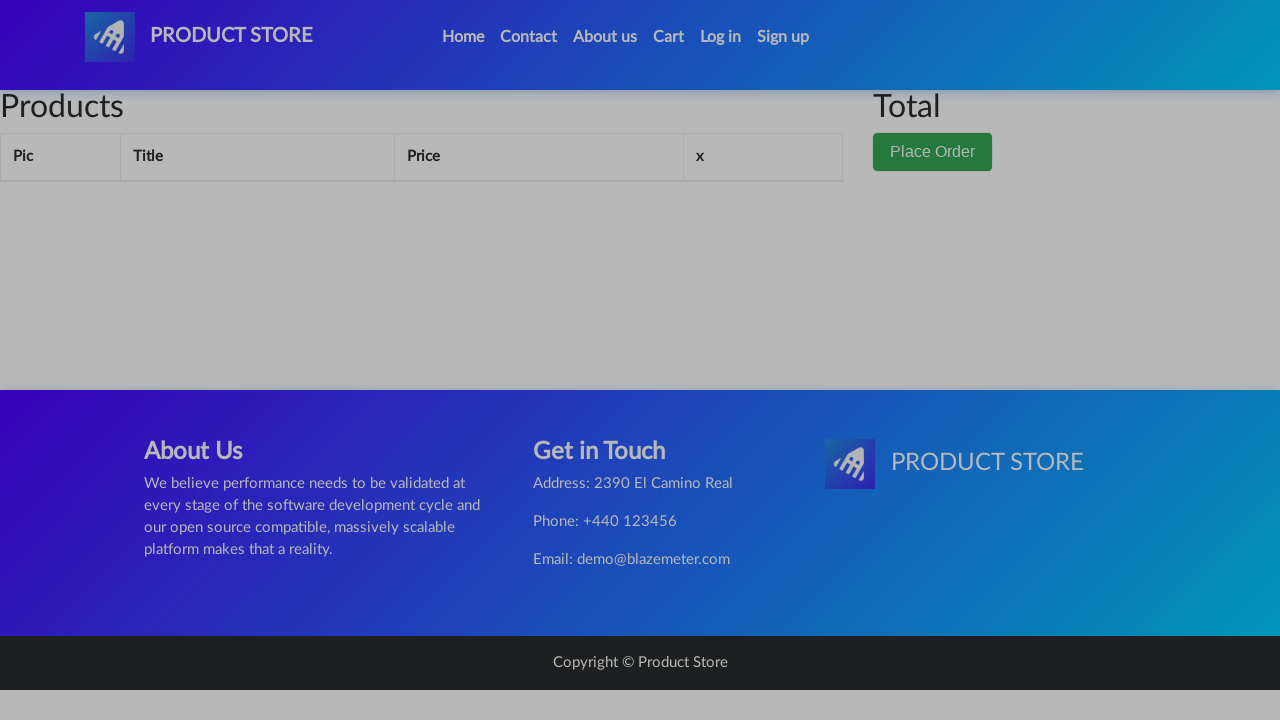

Waited for checkout form to appear
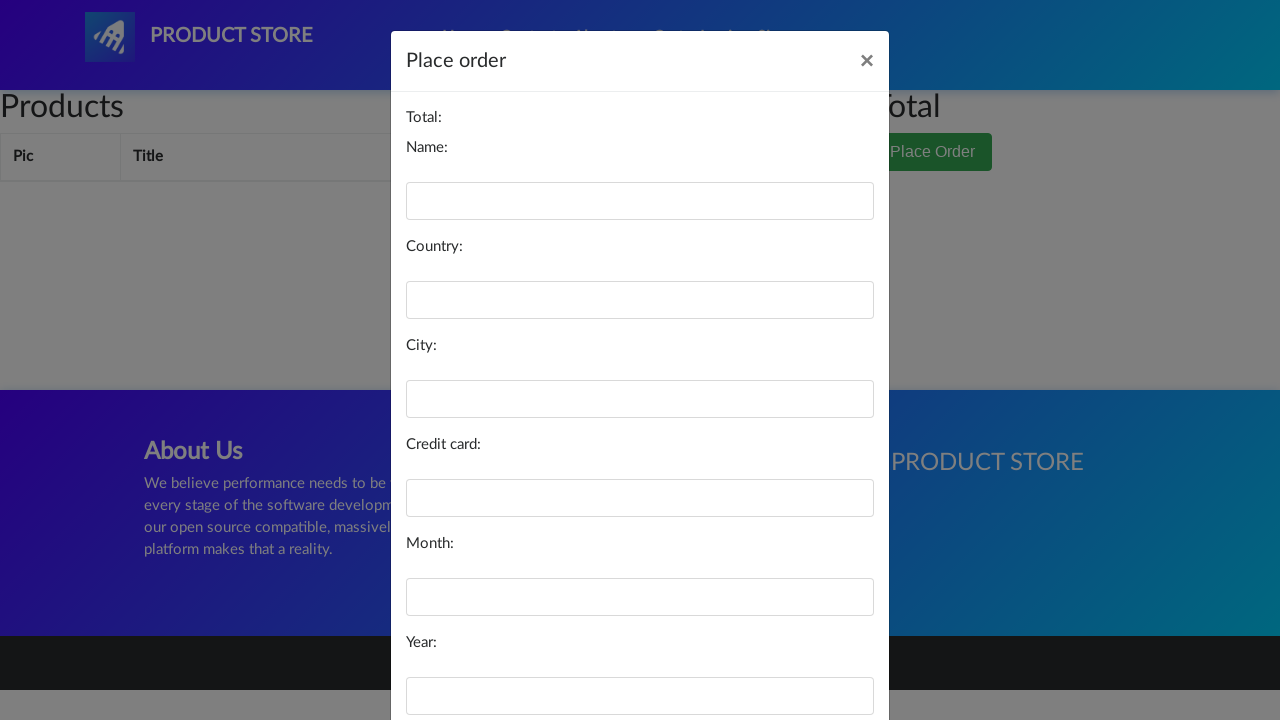

Filled name field with 'John Smith' on #name
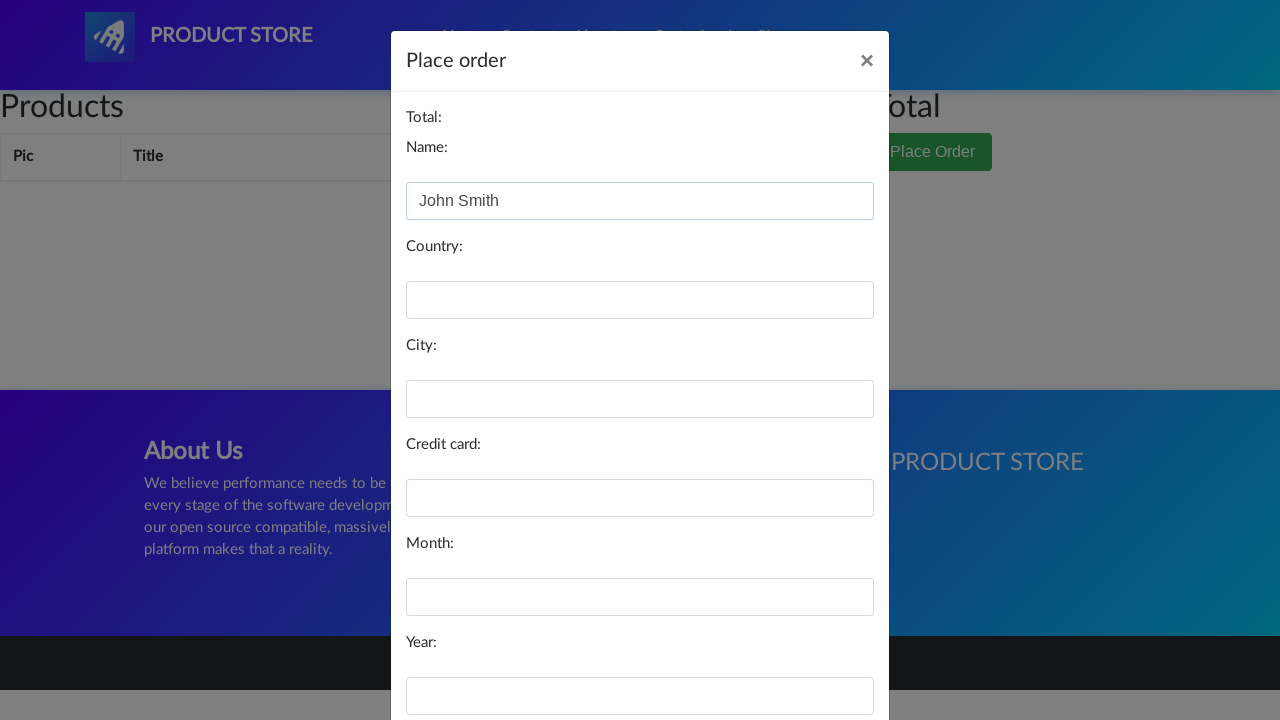

Filled country field with 'United States' on #country
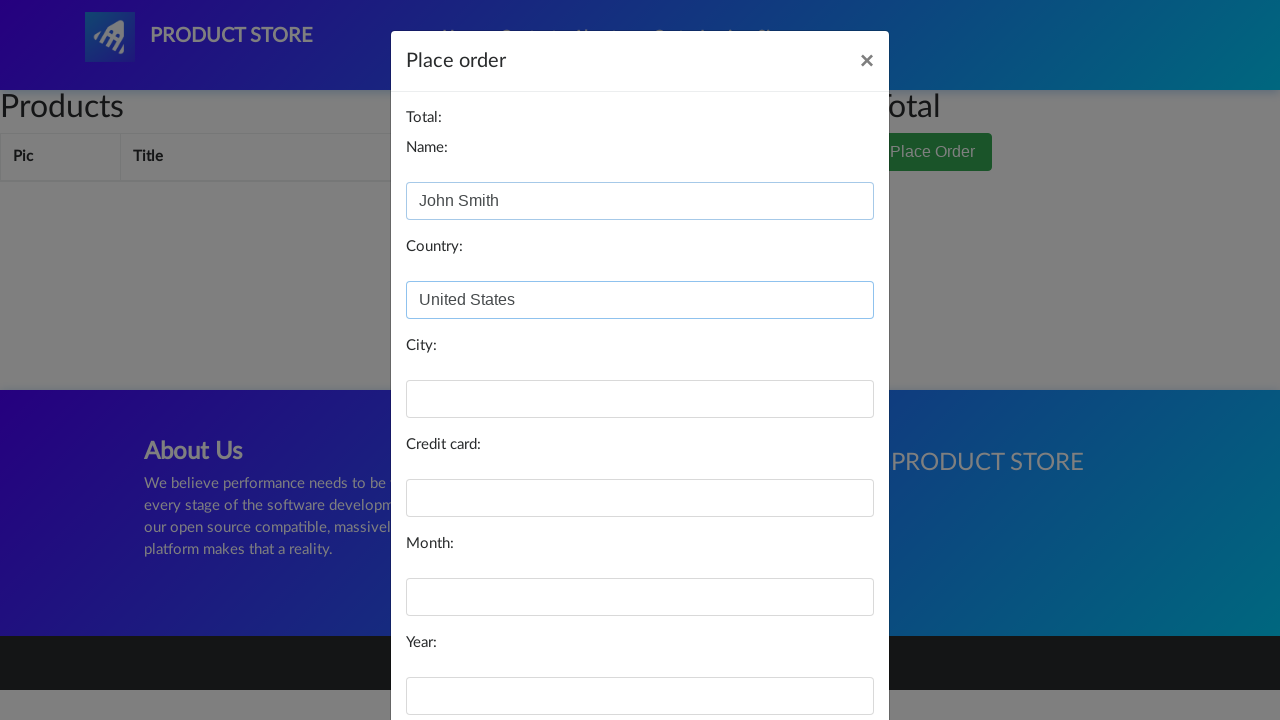

Filled city field with 'New York' on #city
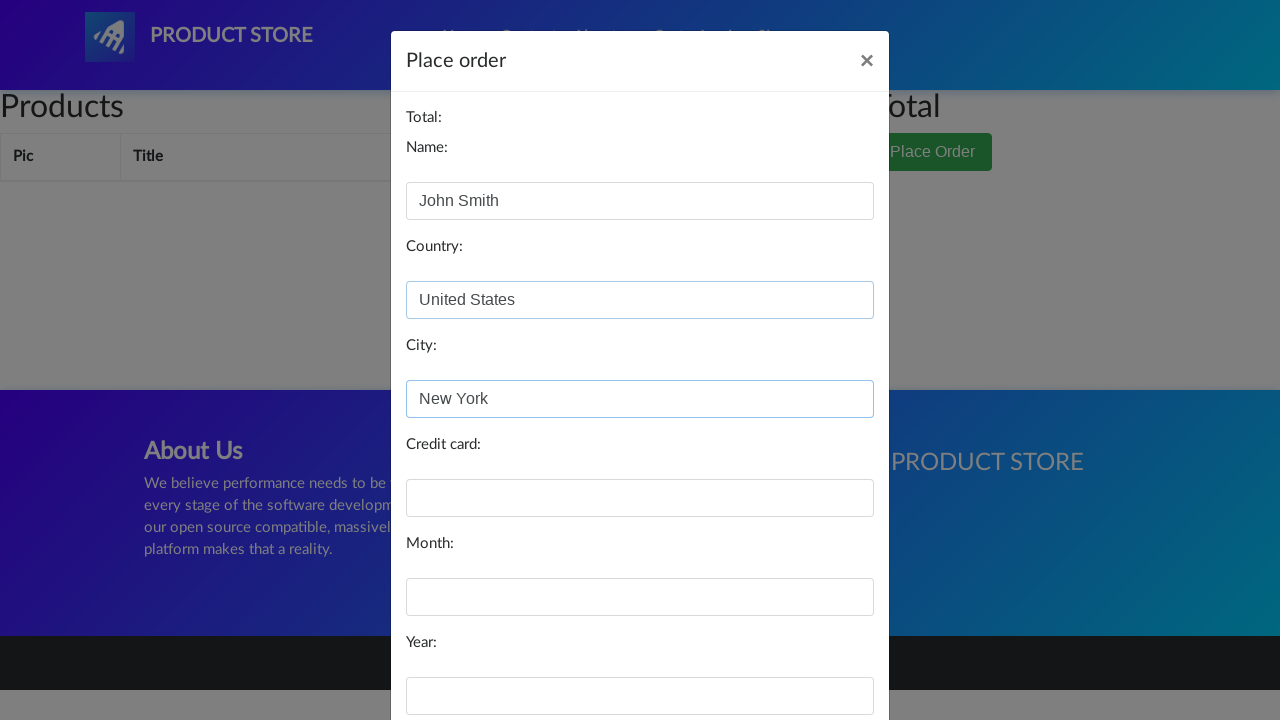

Filled card field with credit card number on #card
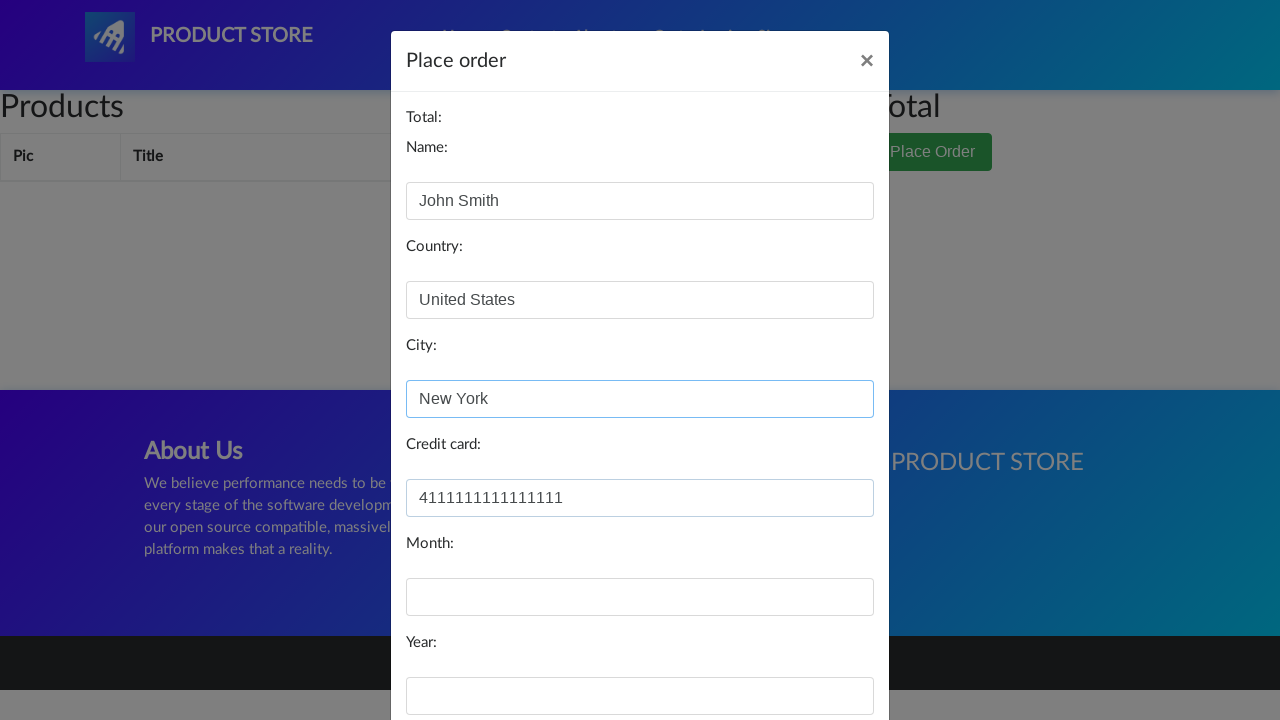

Filled month field with 'December' on #month
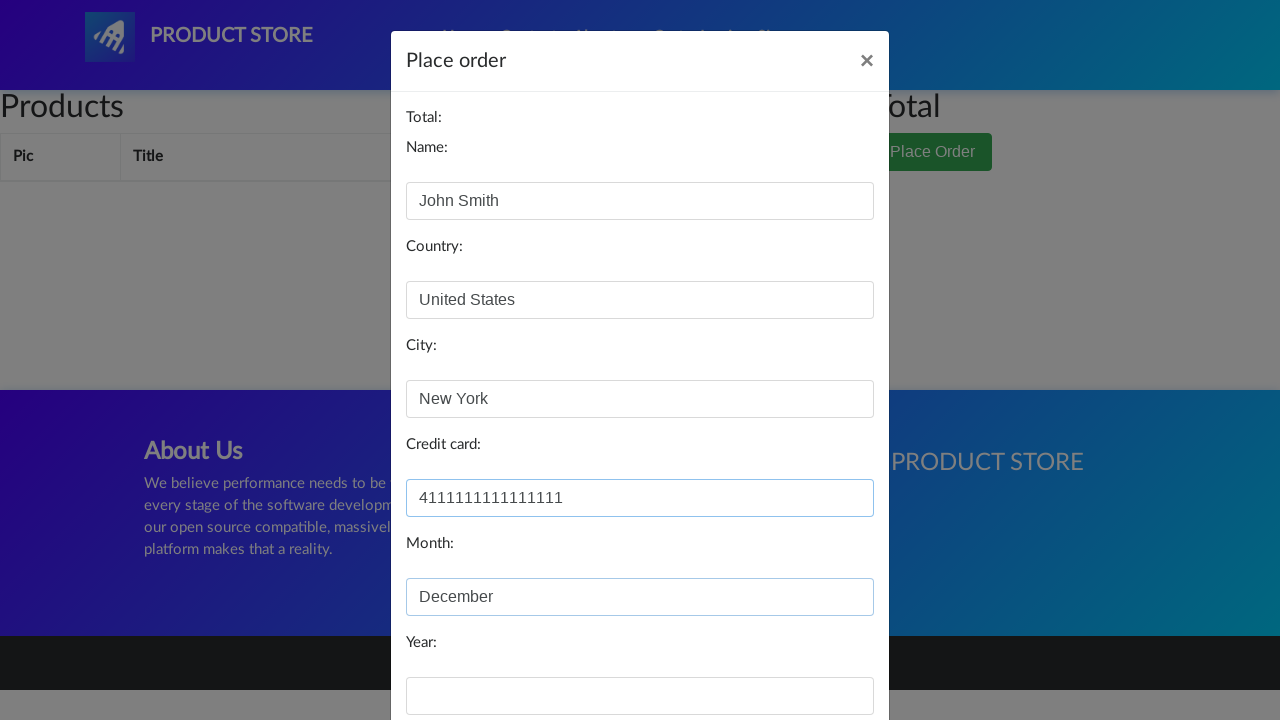

Filled year field with '2025' on #year
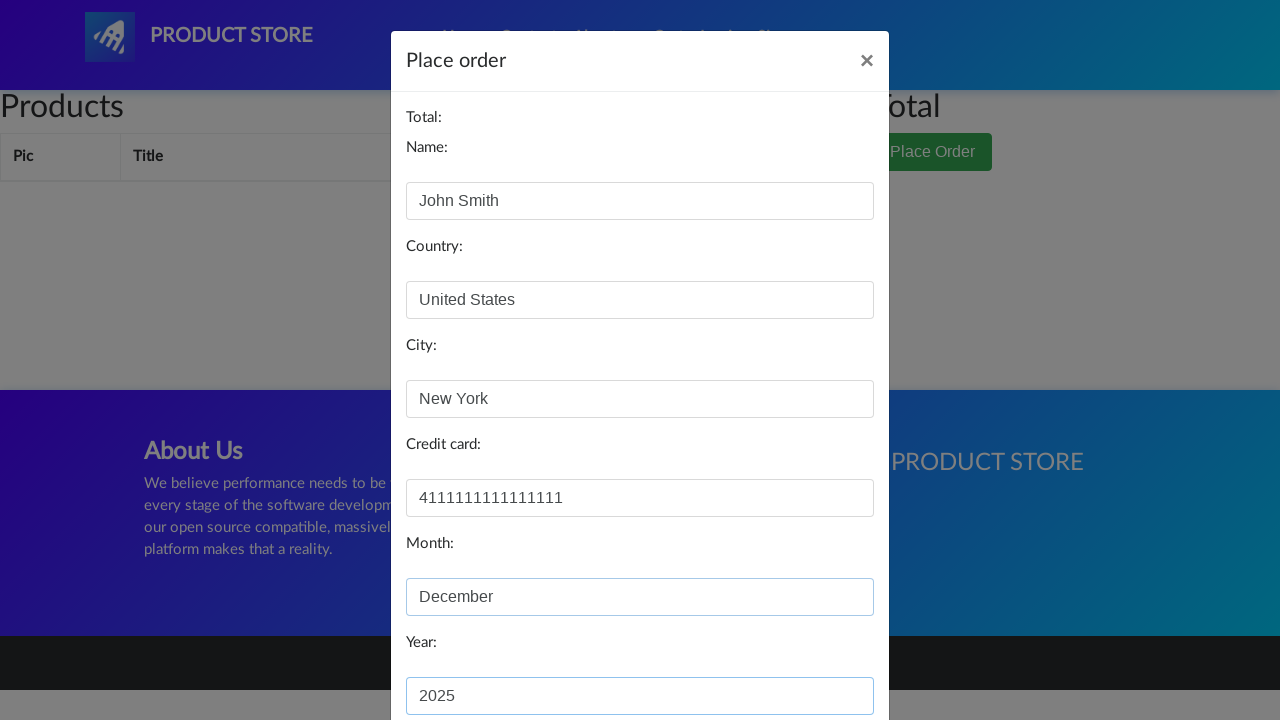

Clicked Purchase button to complete order at (823, 655) on xpath=//div/button[contains(text(),'Purchase')]
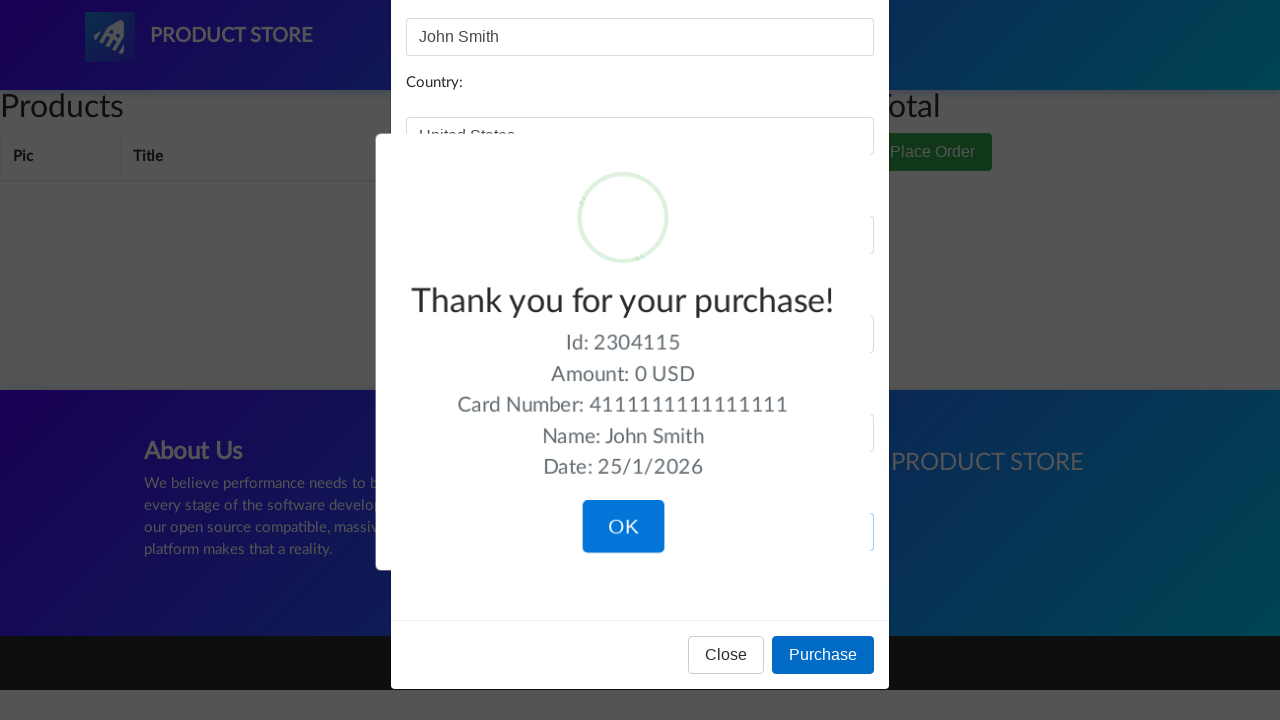

Waited for purchase confirmation
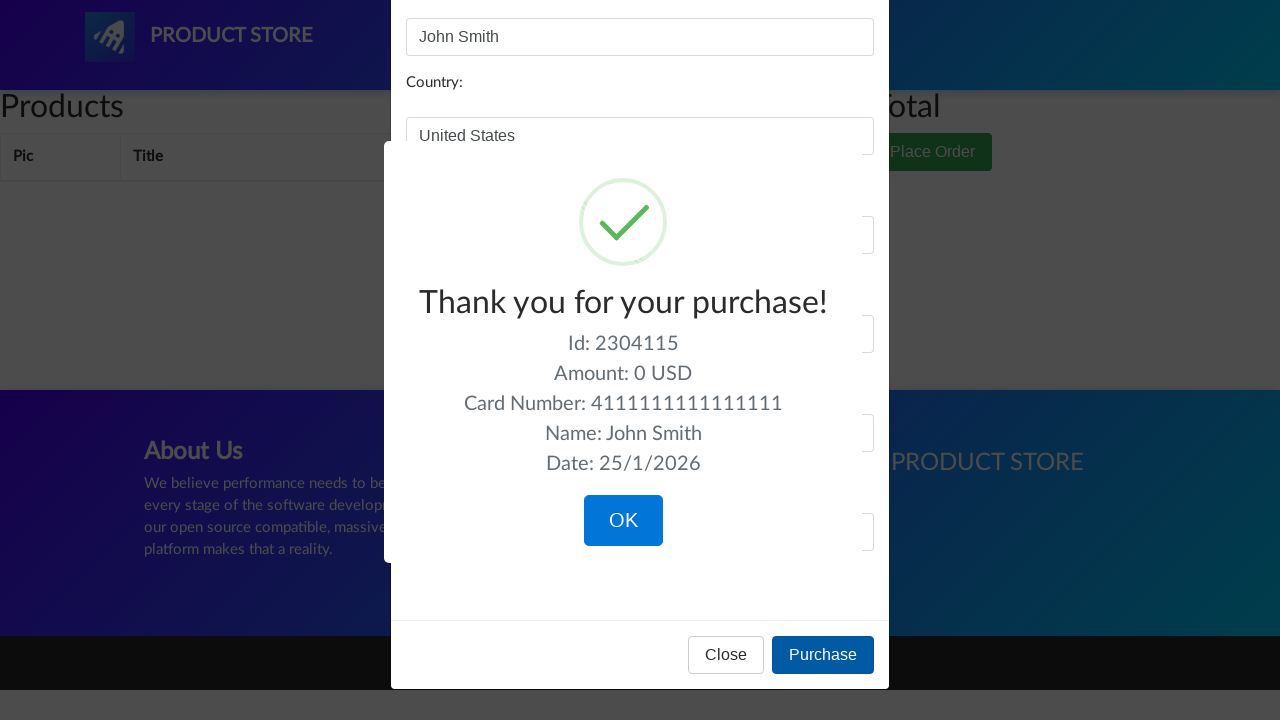

Clicked OK button to confirm order placement at (623, 521) on xpath=//div/button[contains(text(),'OK')]
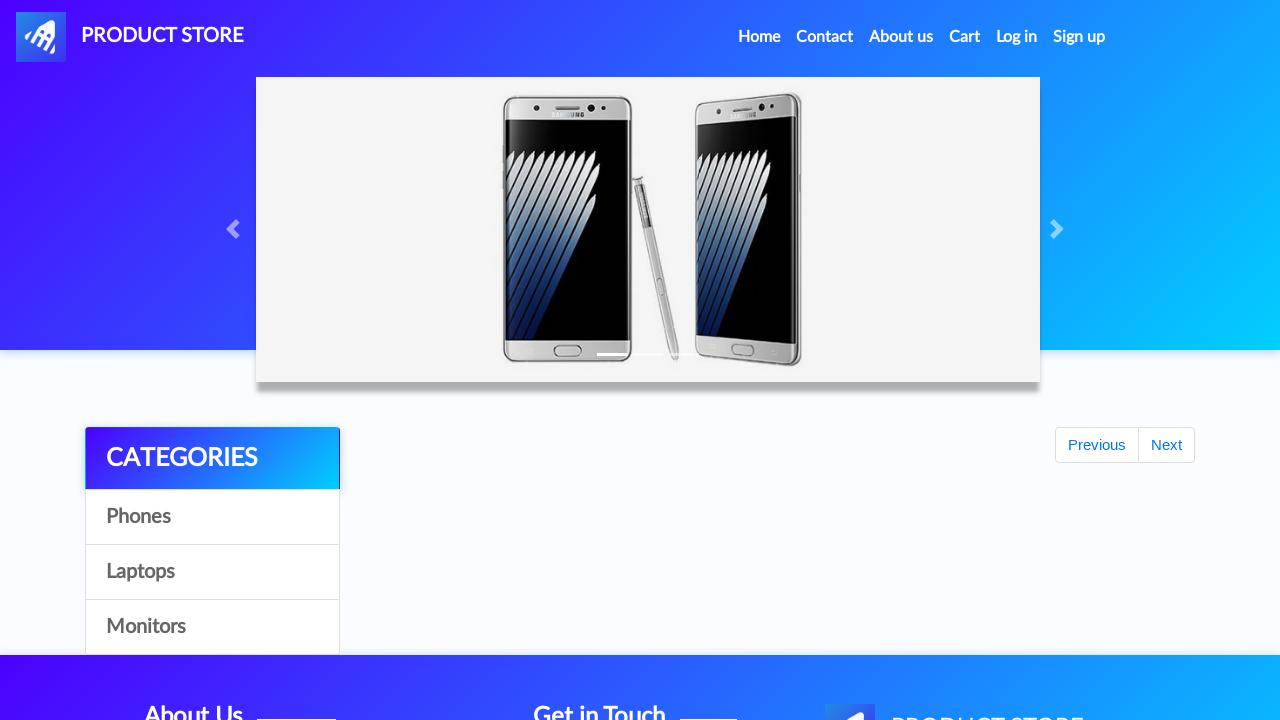

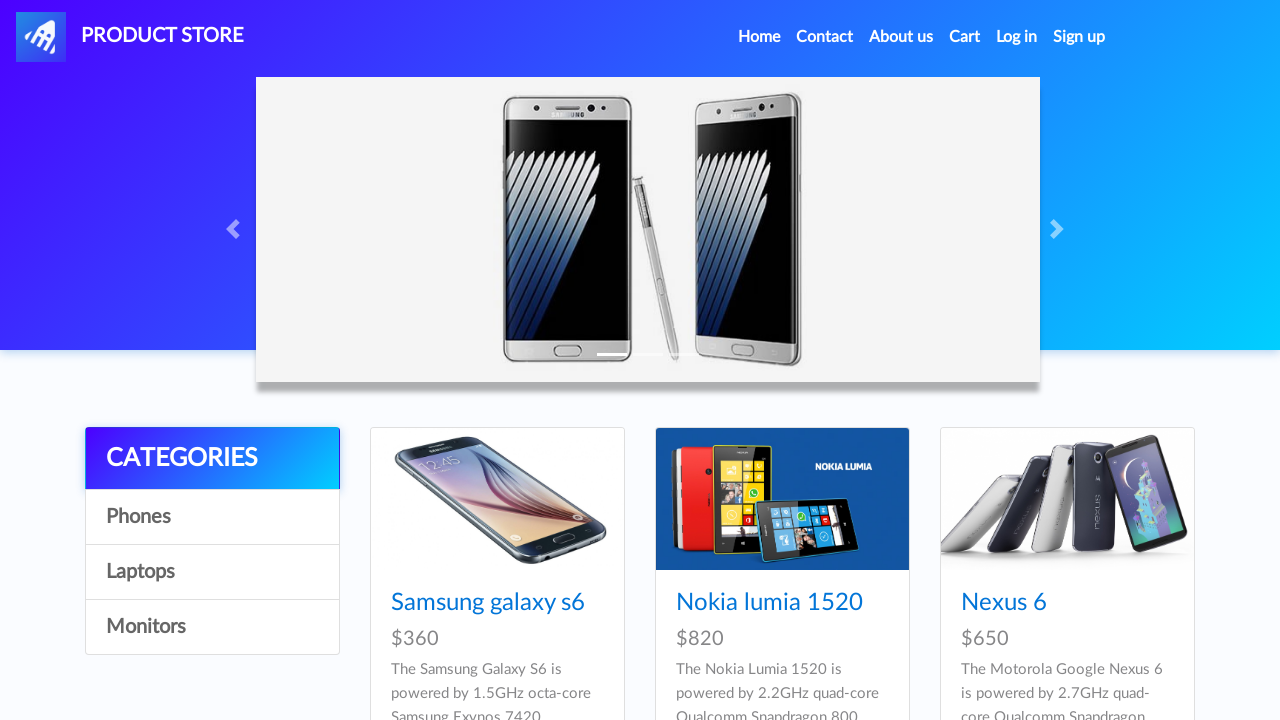